Tests mouse hover functionality by hovering over a "Point Me" button, then hovering over a "Laptops" link and clicking it

Starting URL: https://testautomationpractice.blogspot.com/

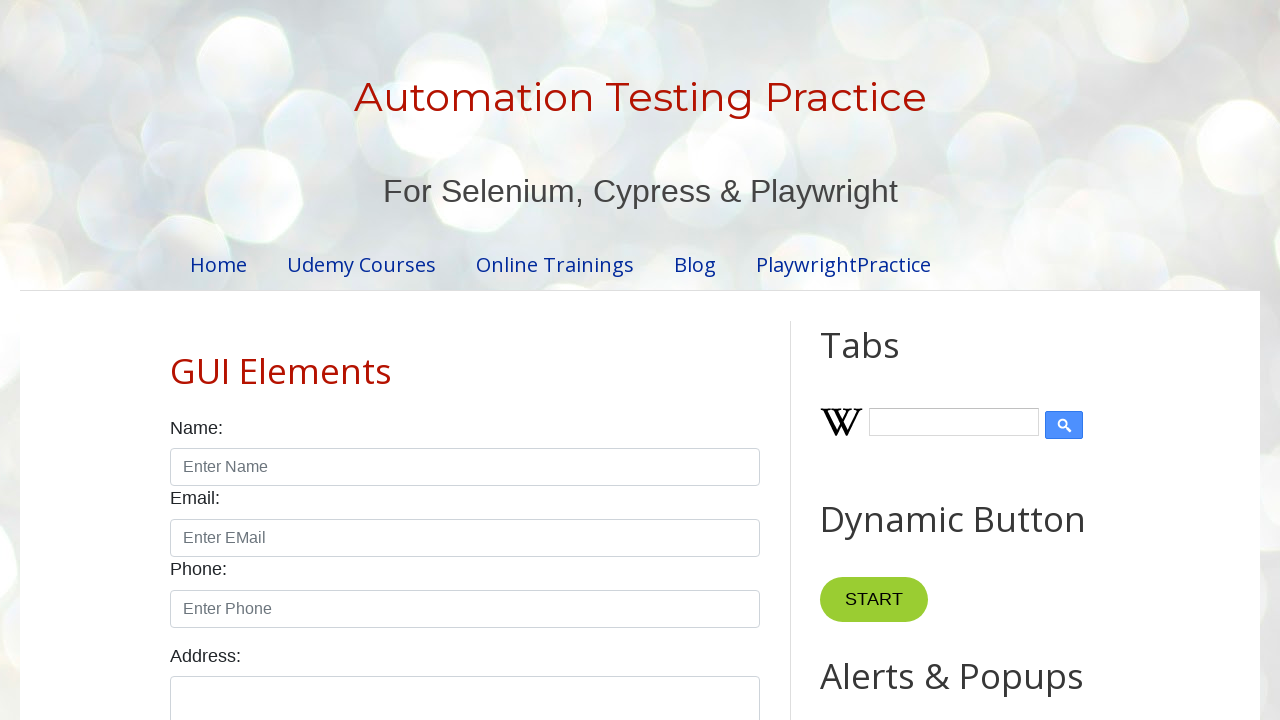

Hovered over 'Point Me' button at (868, 360) on xpath=//button[normalize-space()='Point Me']
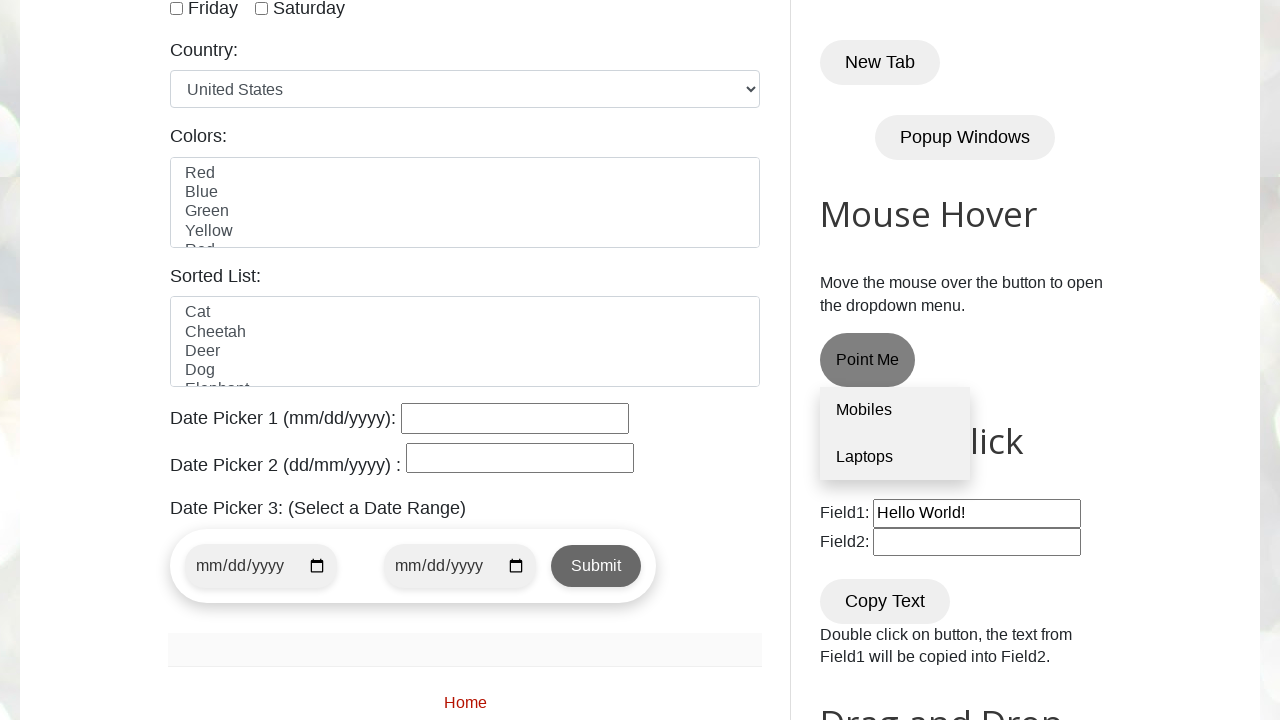

Hovered over 'Laptops' link at (895, 457) on xpath=//a[normalize-space()='Laptops']
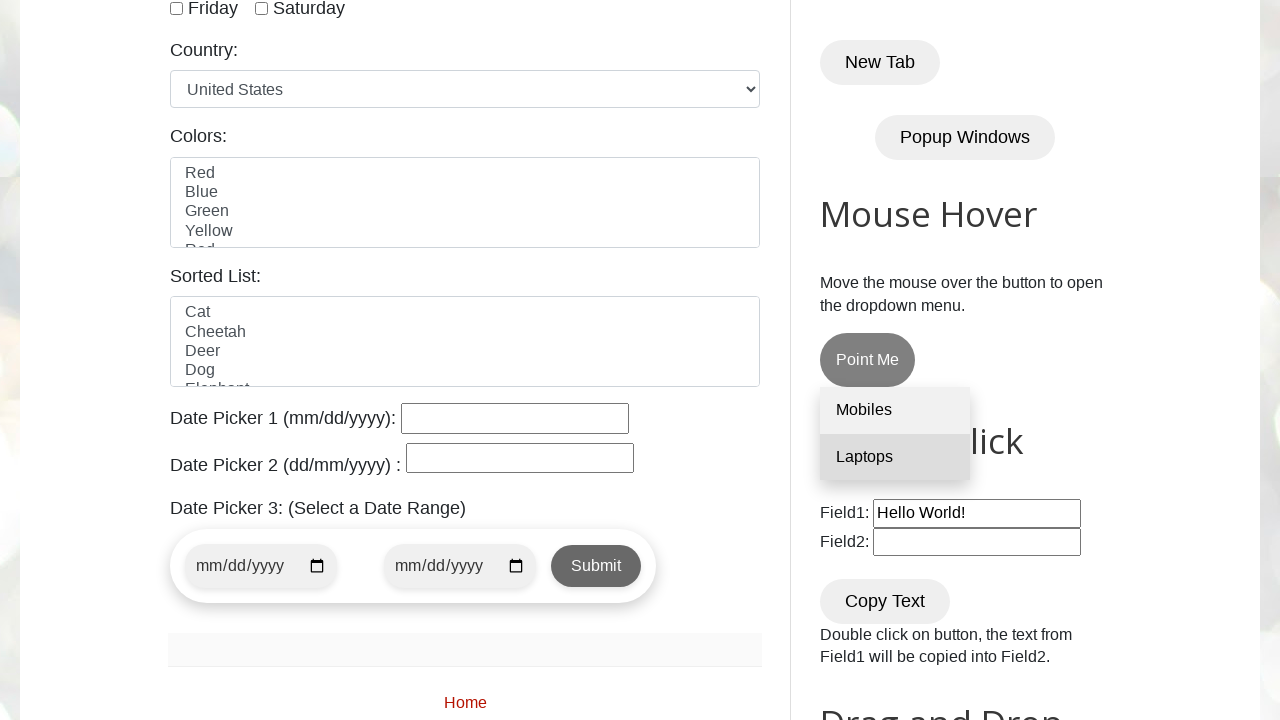

Clicked on 'Laptops' link at (895, 457) on xpath=//a[normalize-space()='Laptops']
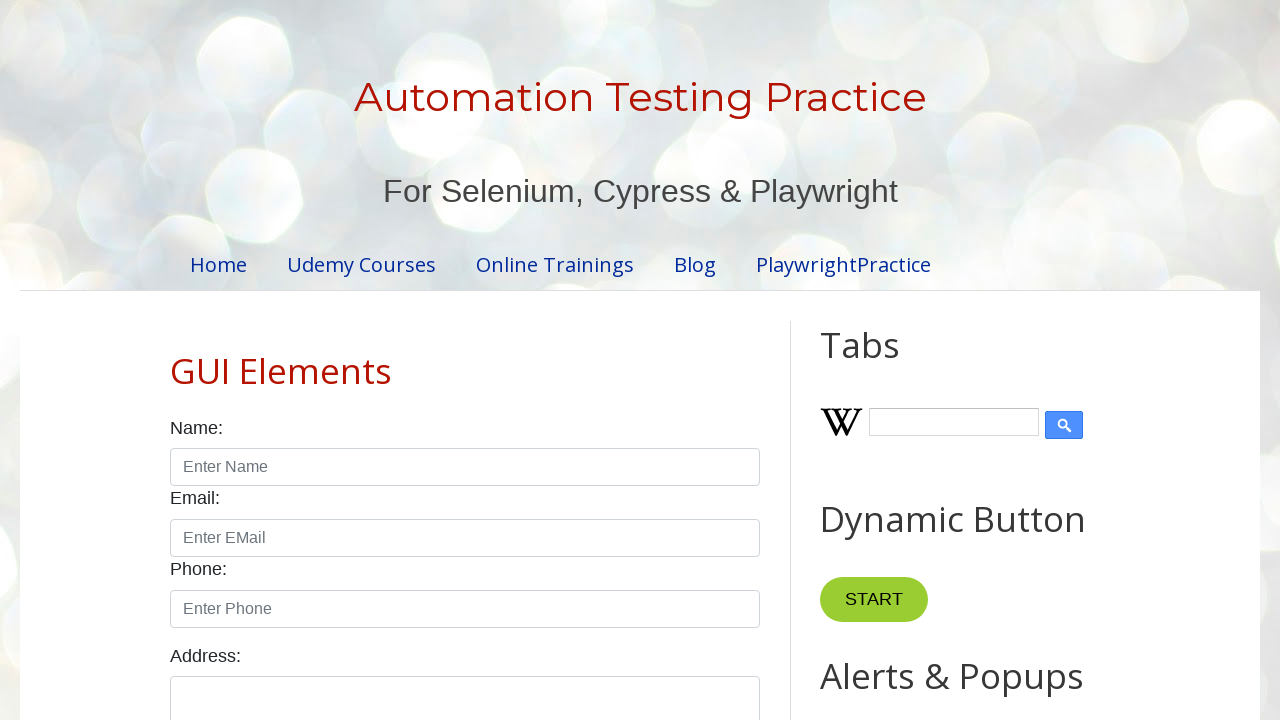

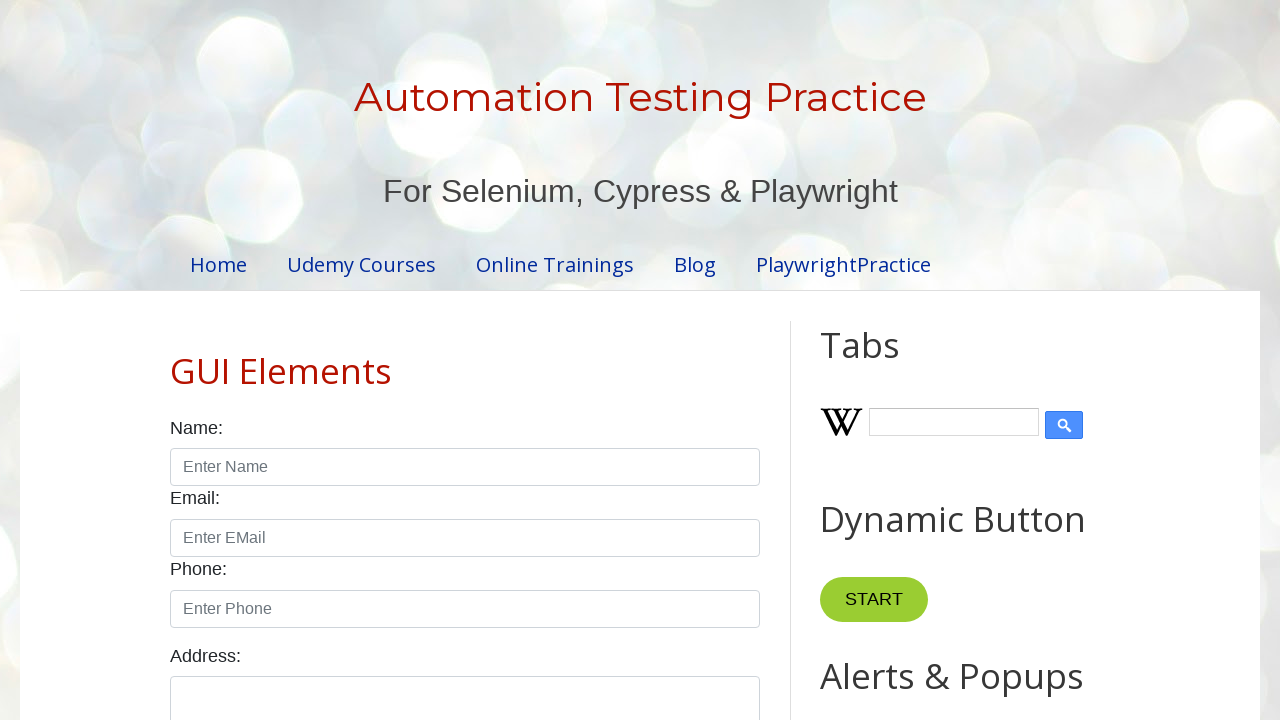